Tests navigation to the password reset page from the login page

Starting URL: https://github.com/login

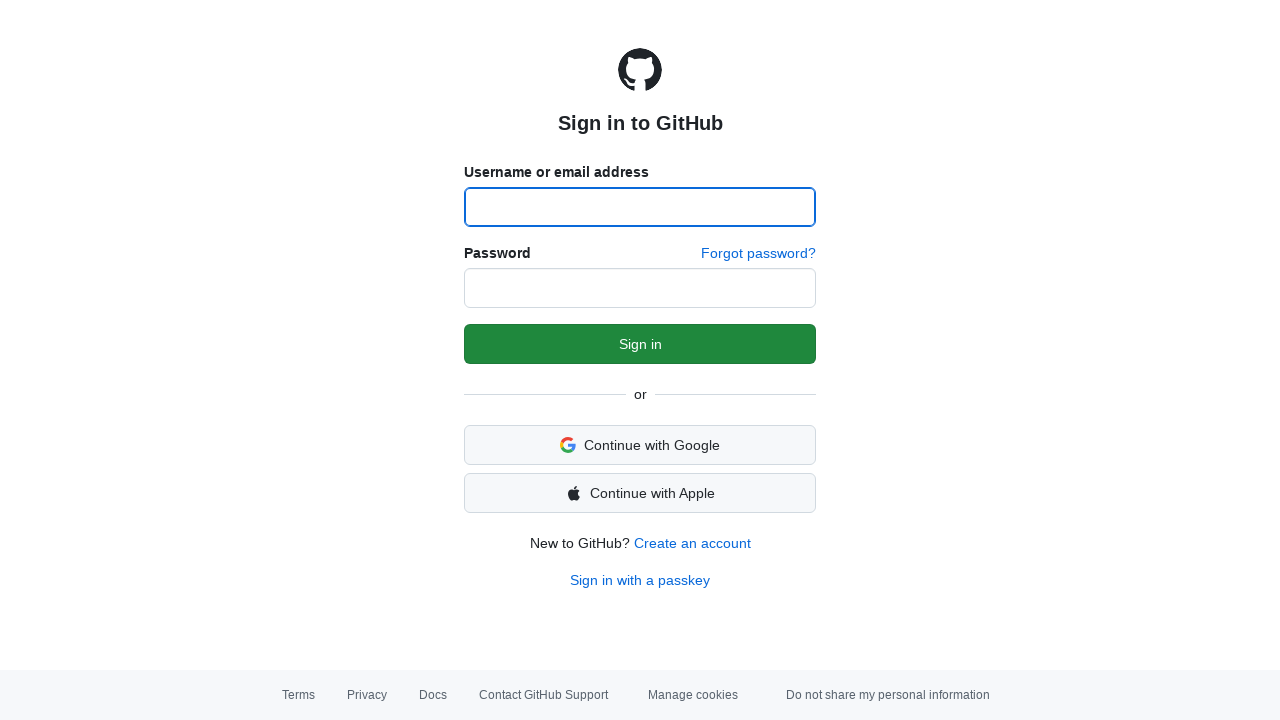

Waited for password reset link to load on login page
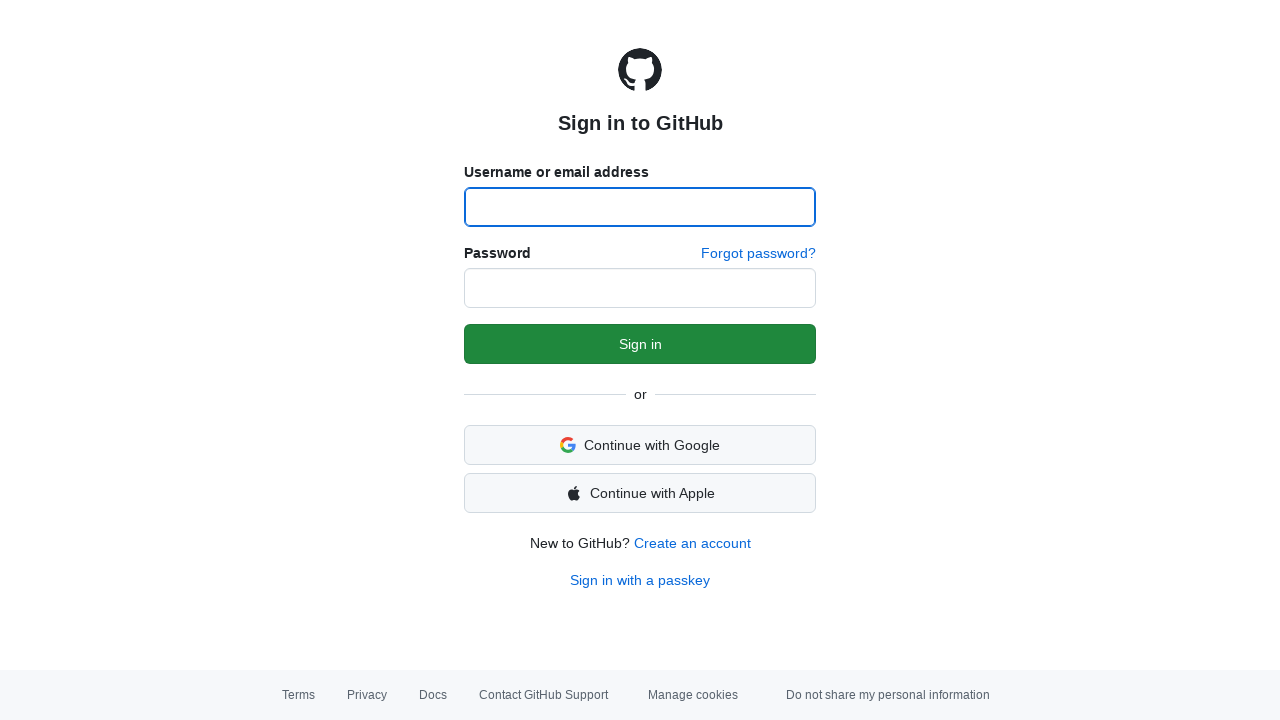

Clicked on password reset link at (758, 254) on a[href='/password_reset']
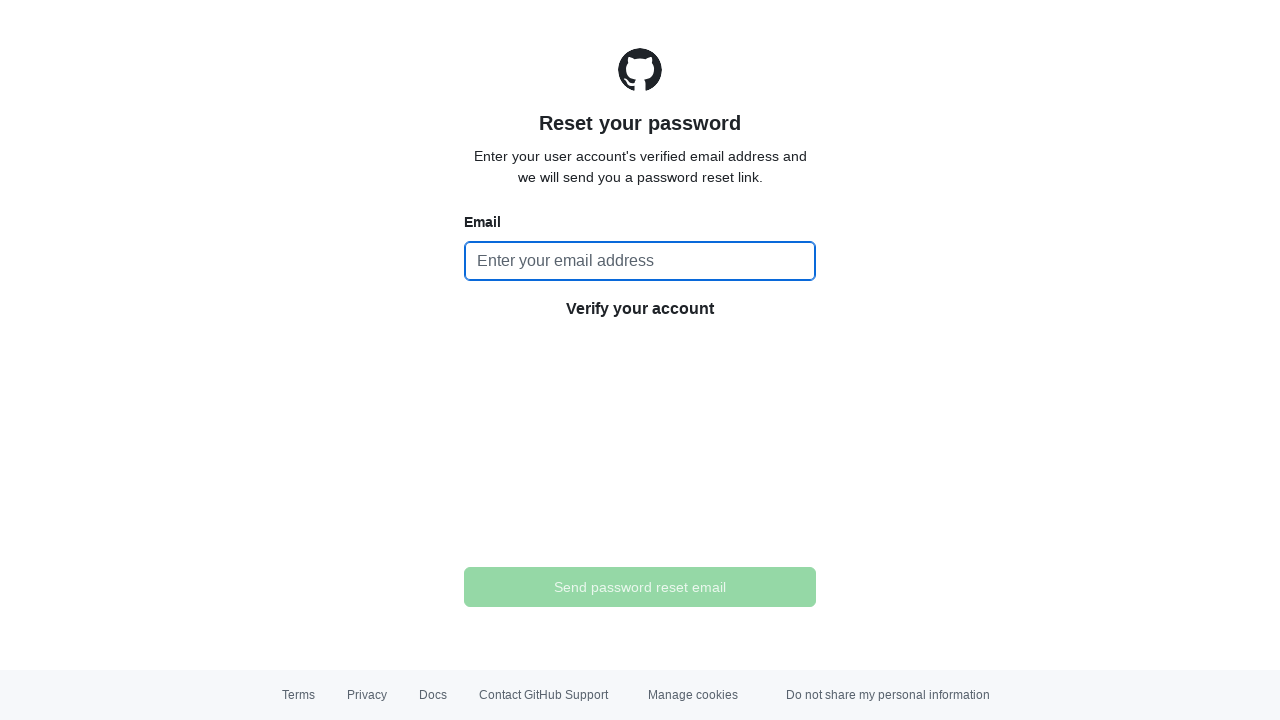

Password reset page loaded successfully
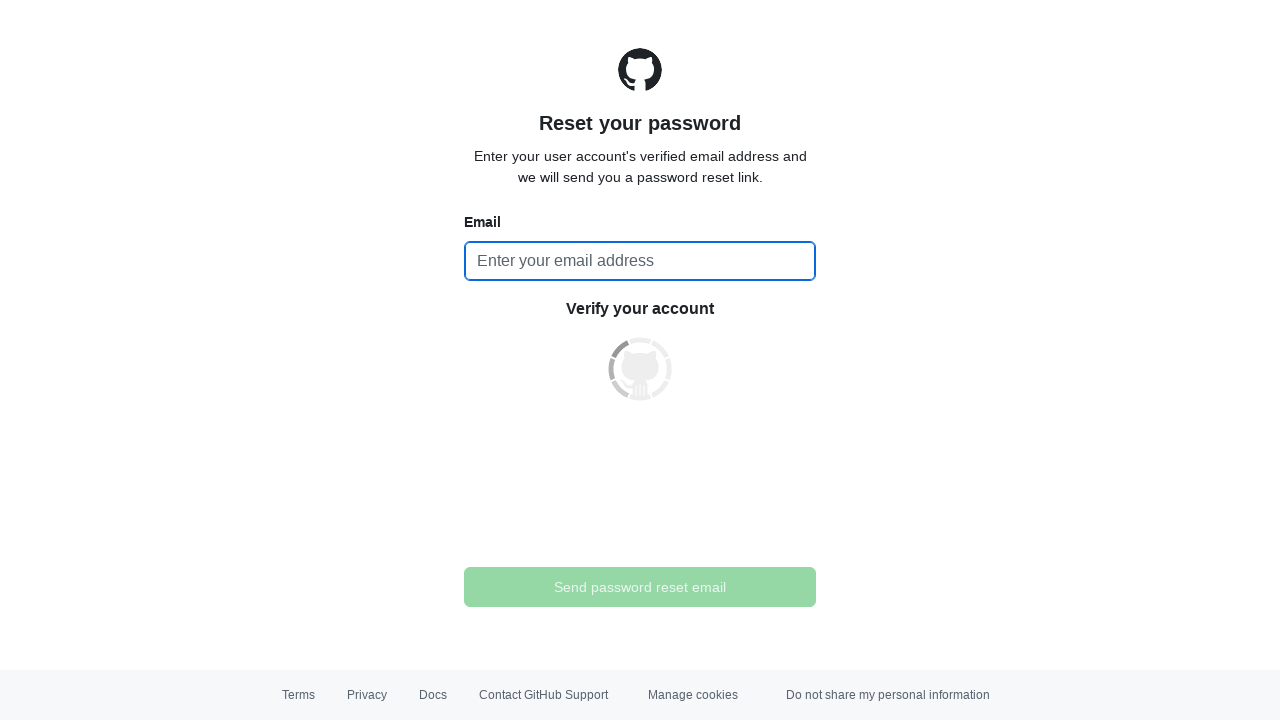

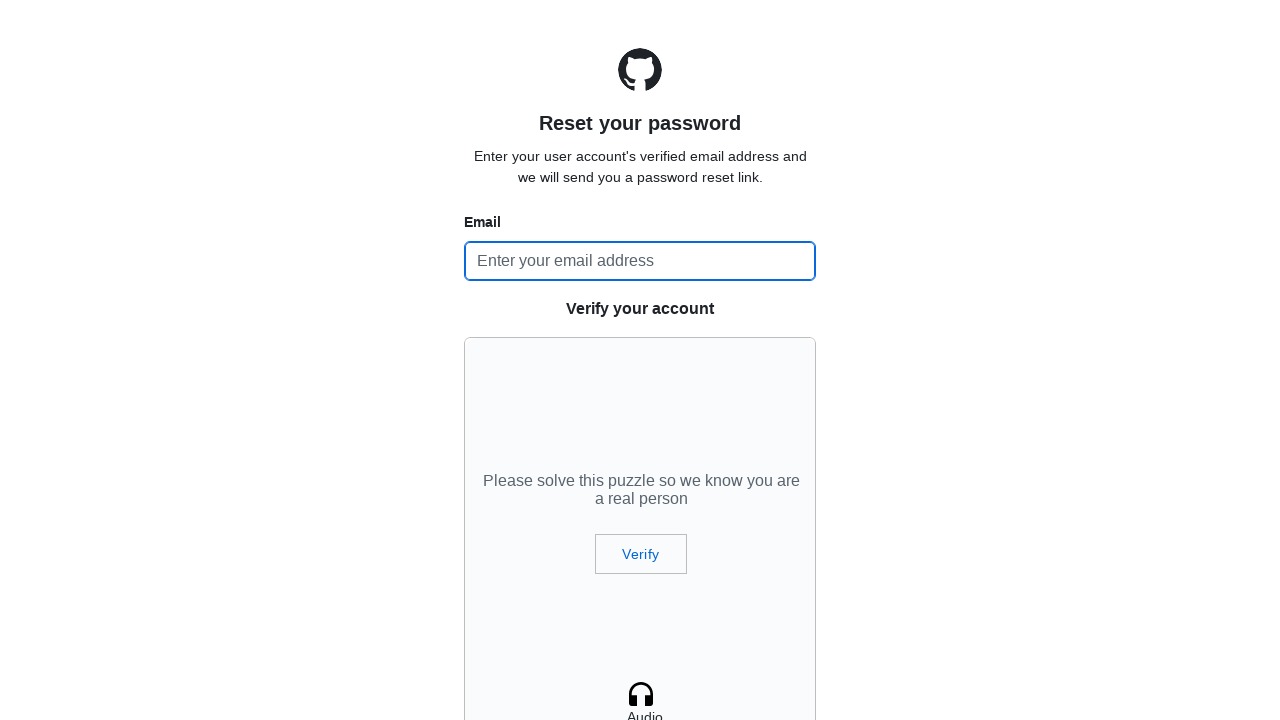